Opens the Ajio e-commerce website and verifies it loads successfully by clearing cookies and waiting for the page to be ready.

Starting URL: https://www.ajio.com/

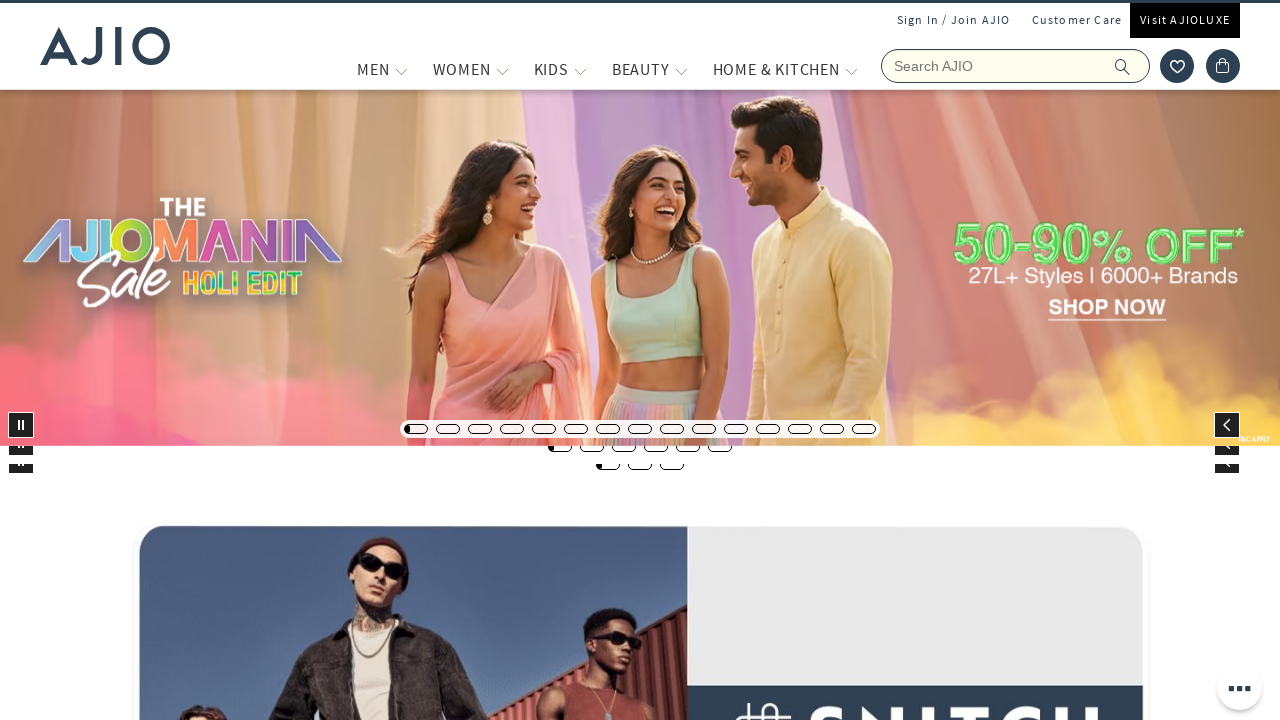

Cleared all cookies from the browser context
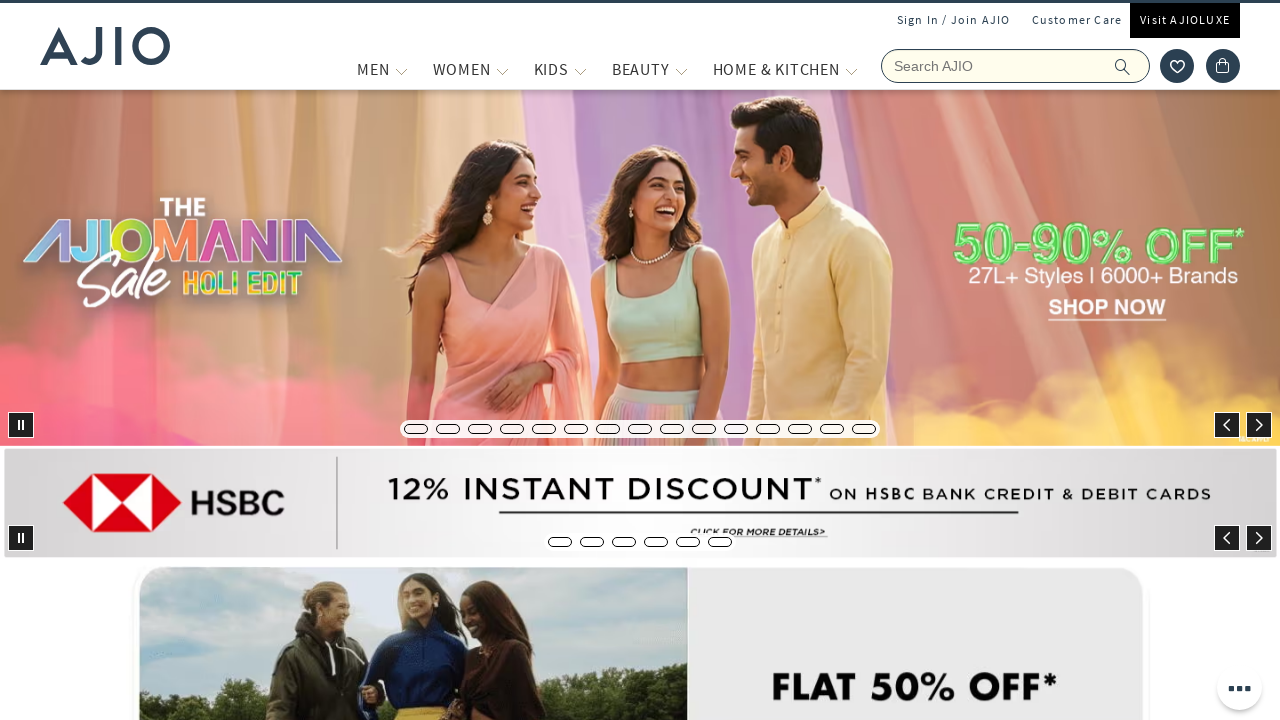

Page loaded successfully with networkidle state
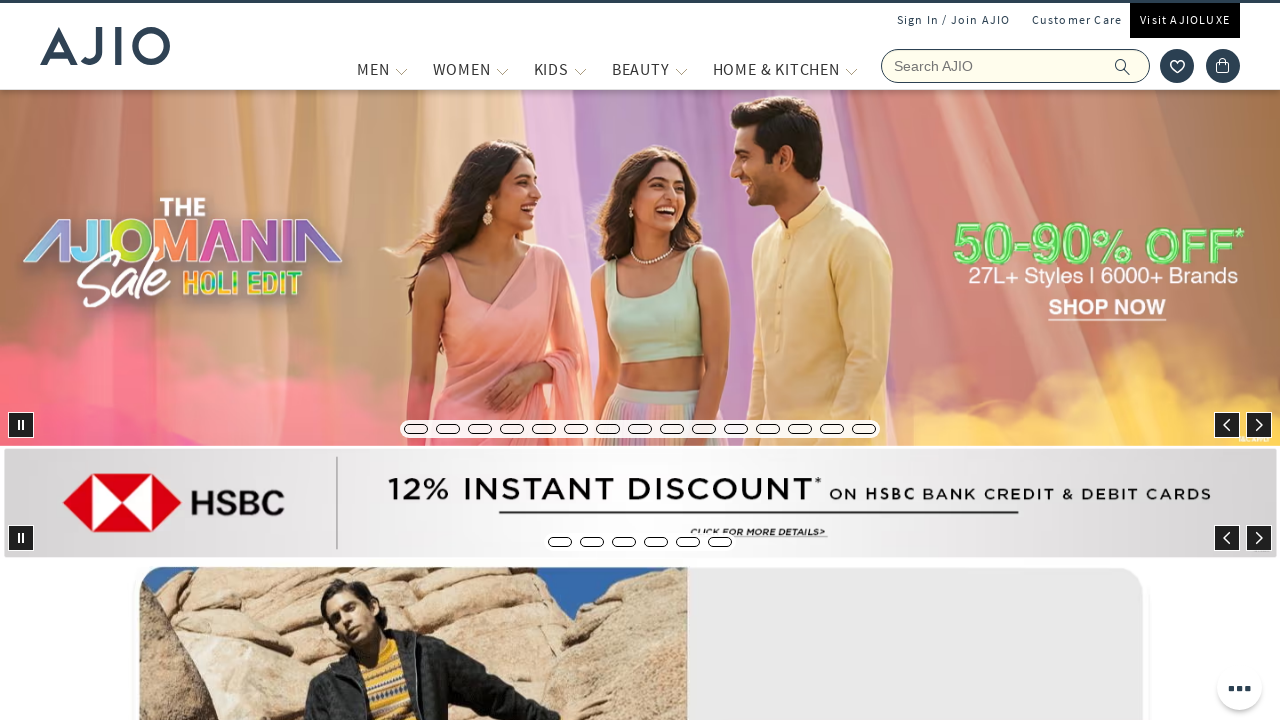

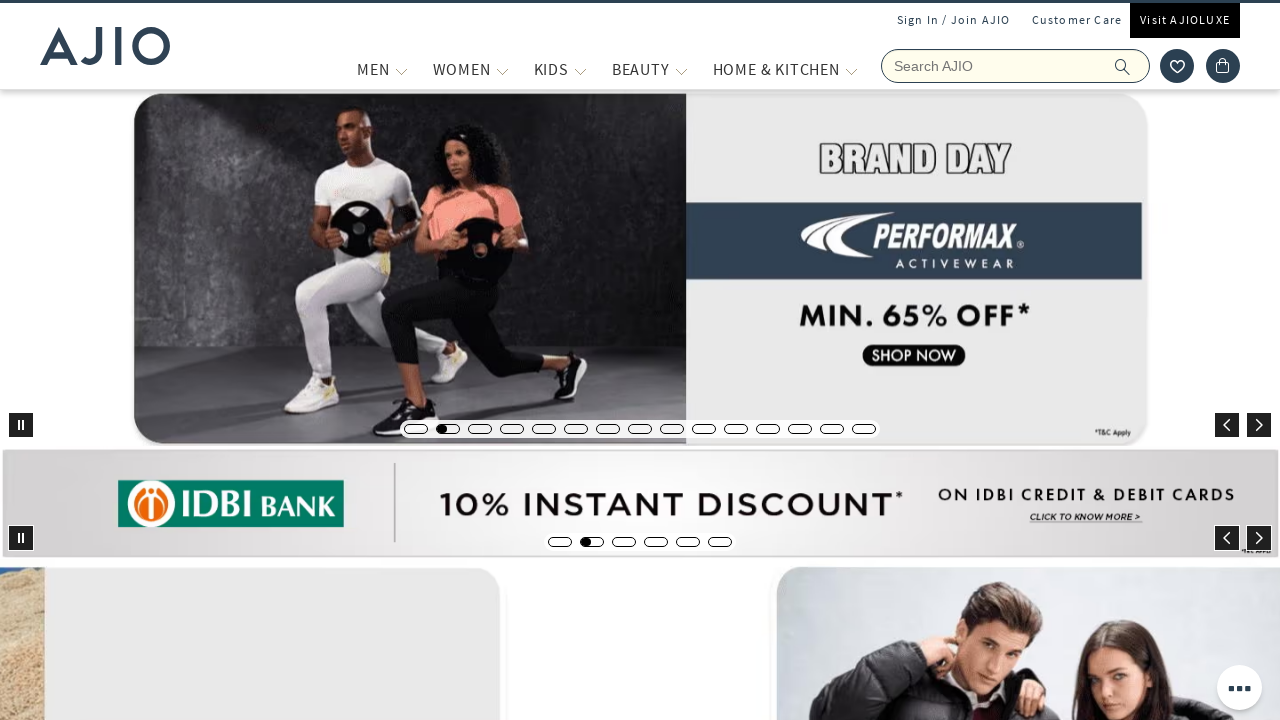